Tests right-click context menu functionality by right-clicking an element and iterating through menu items, clicking each one and handling alerts until reaching the "Copy" option

Starting URL: https://swisnl.github.io/jQuery-contextMenu/demo.html

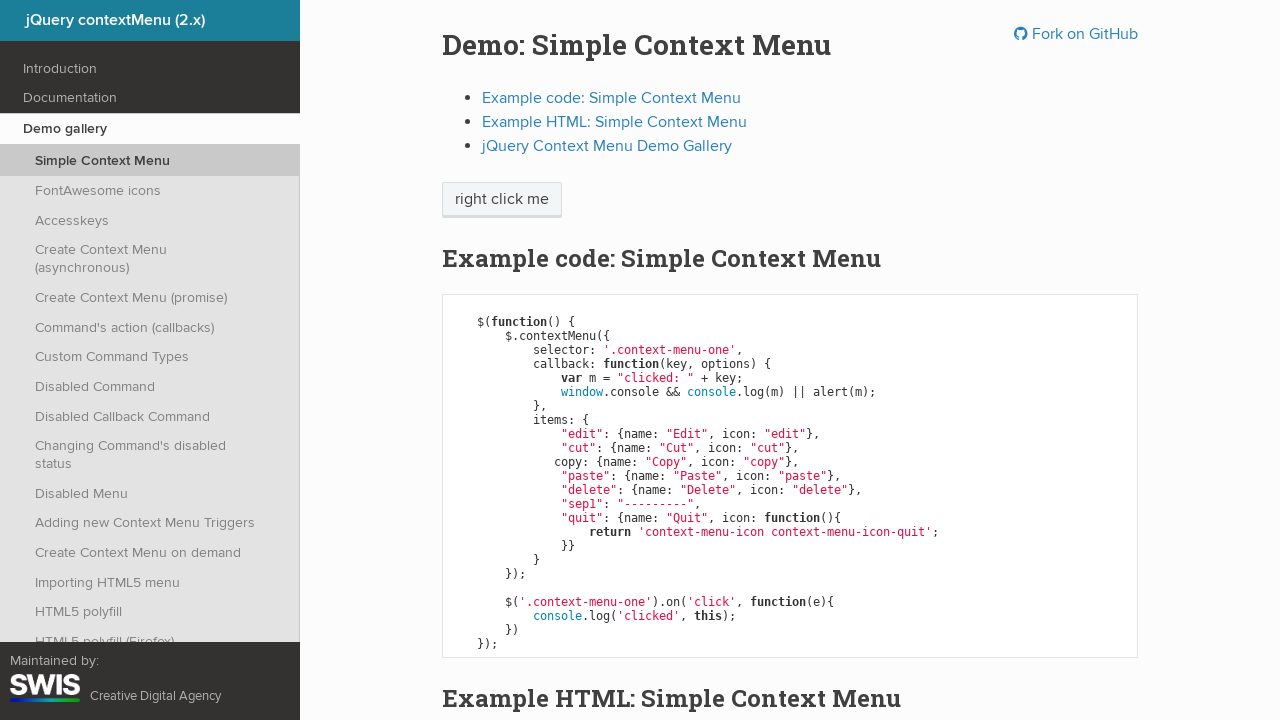

Navigated to jQuery contextMenu demo page
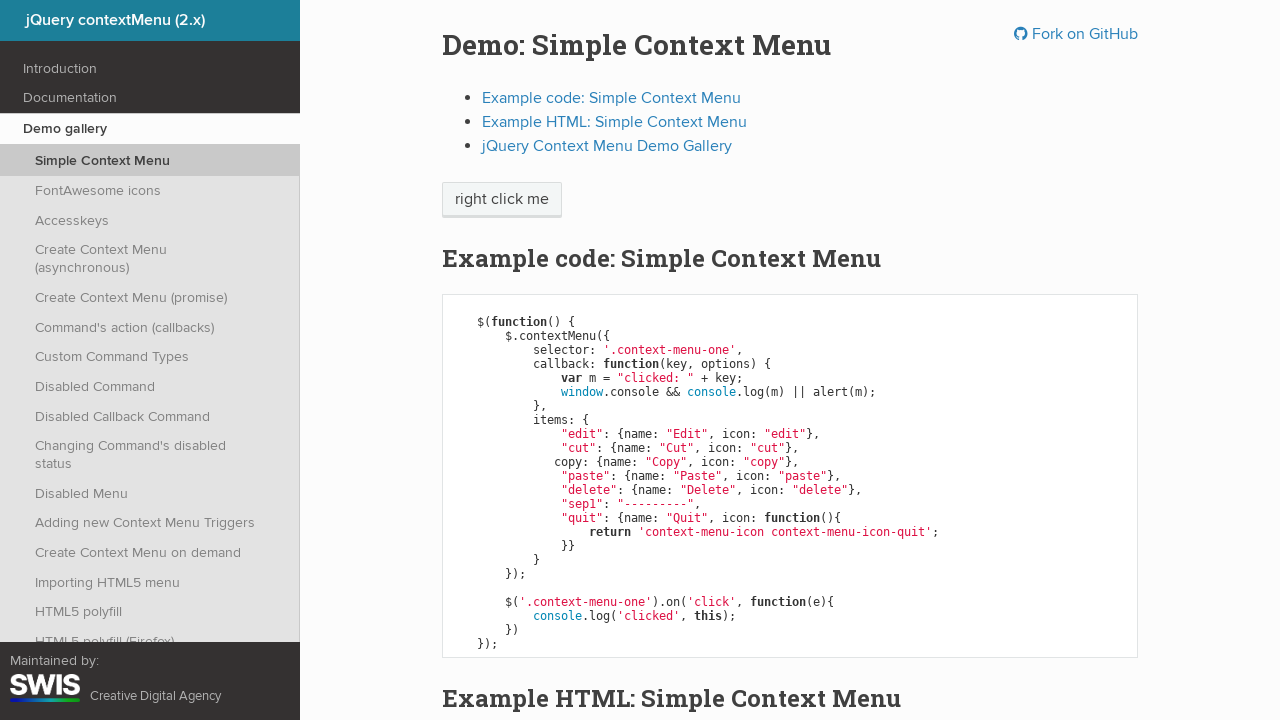

Located context menu trigger element
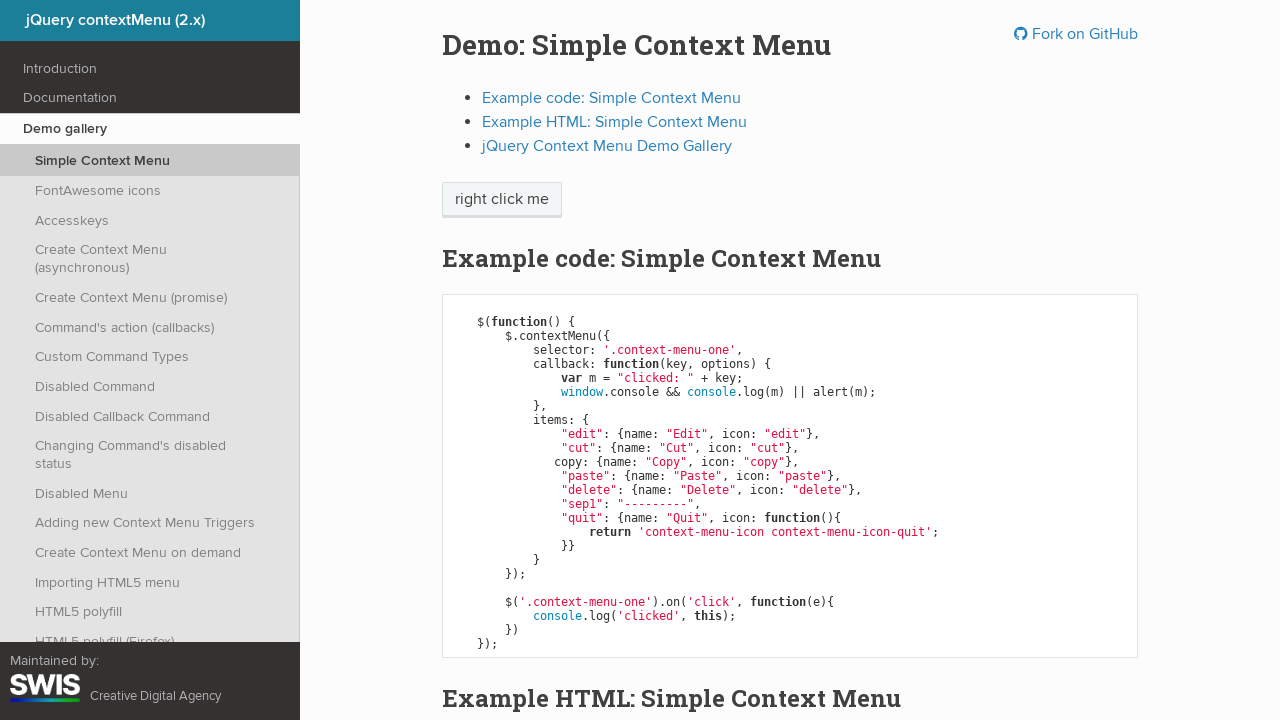

Right-clicked on element to open context menu at (502, 200) on xpath=//span[@class='context-menu-one btn btn-neutral']
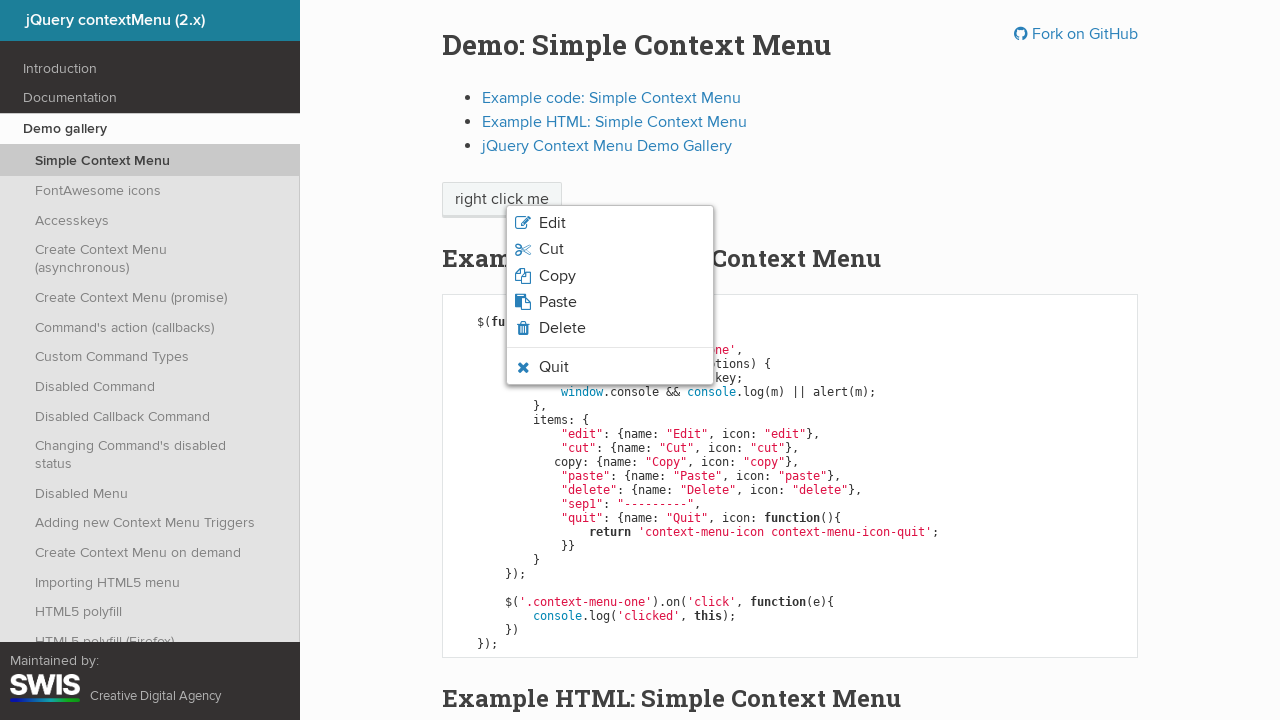

Located all context menu items
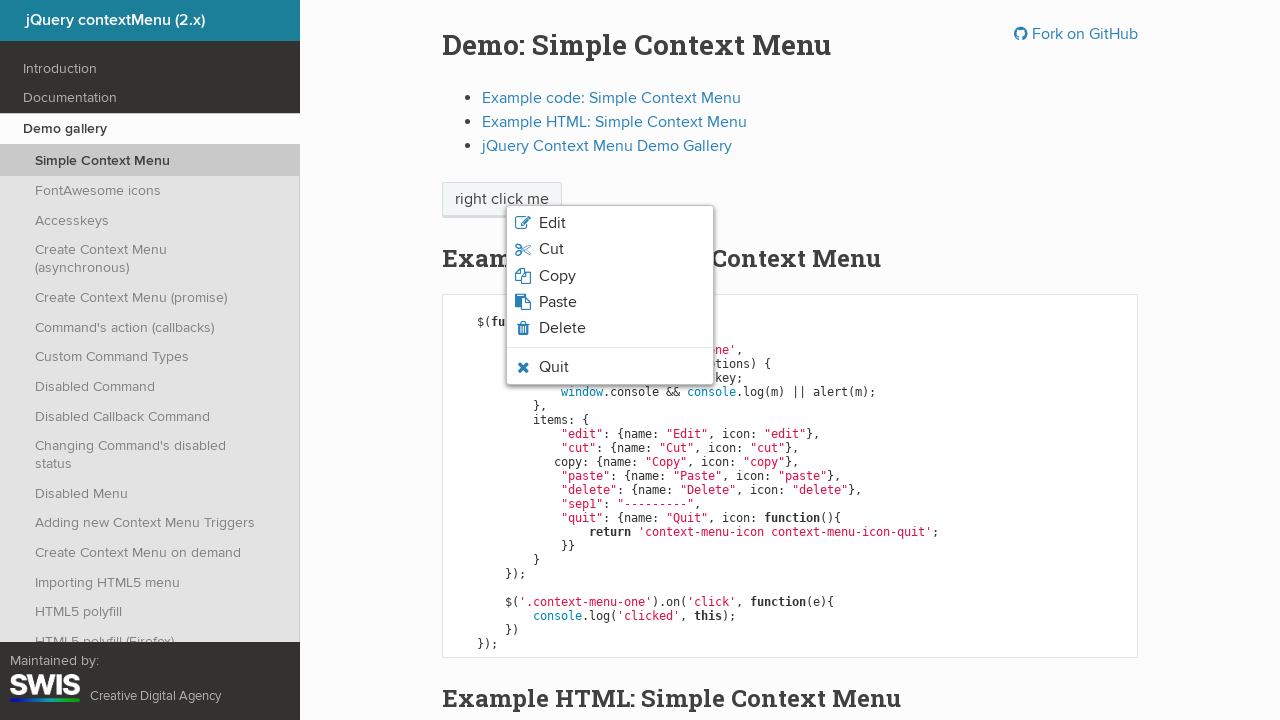

Found 6 context menu items
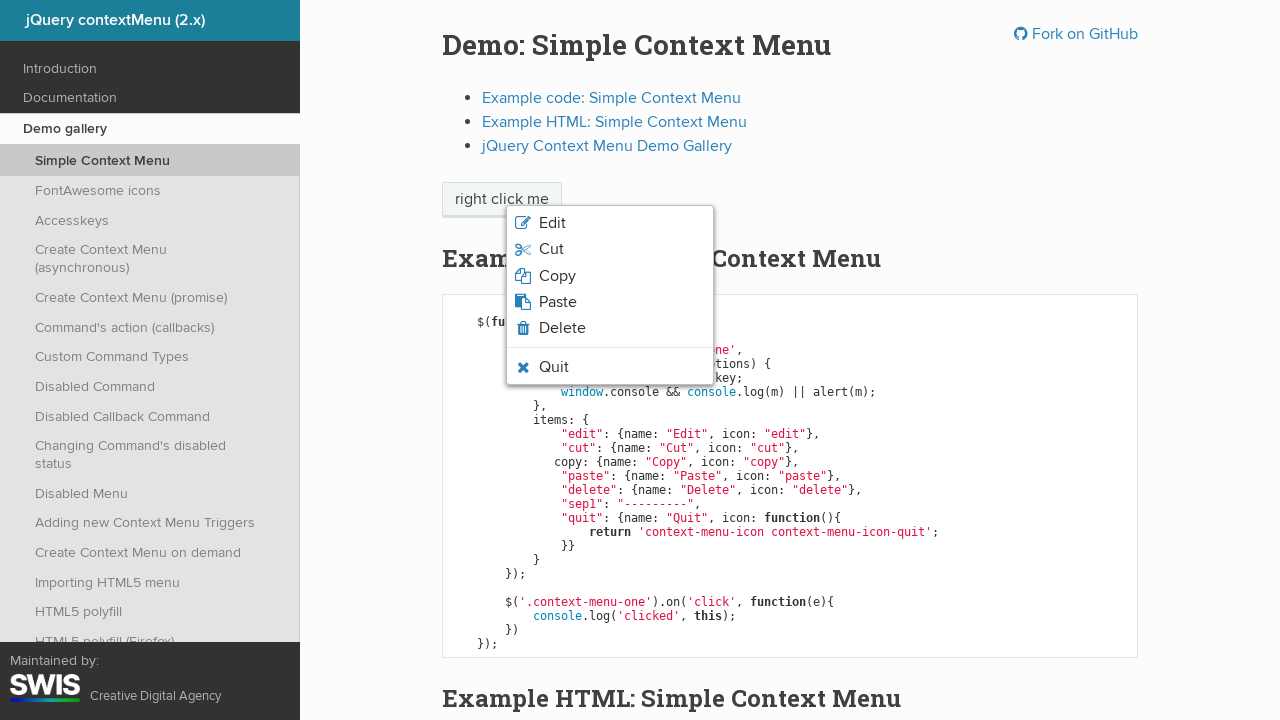

Selected menu item 1
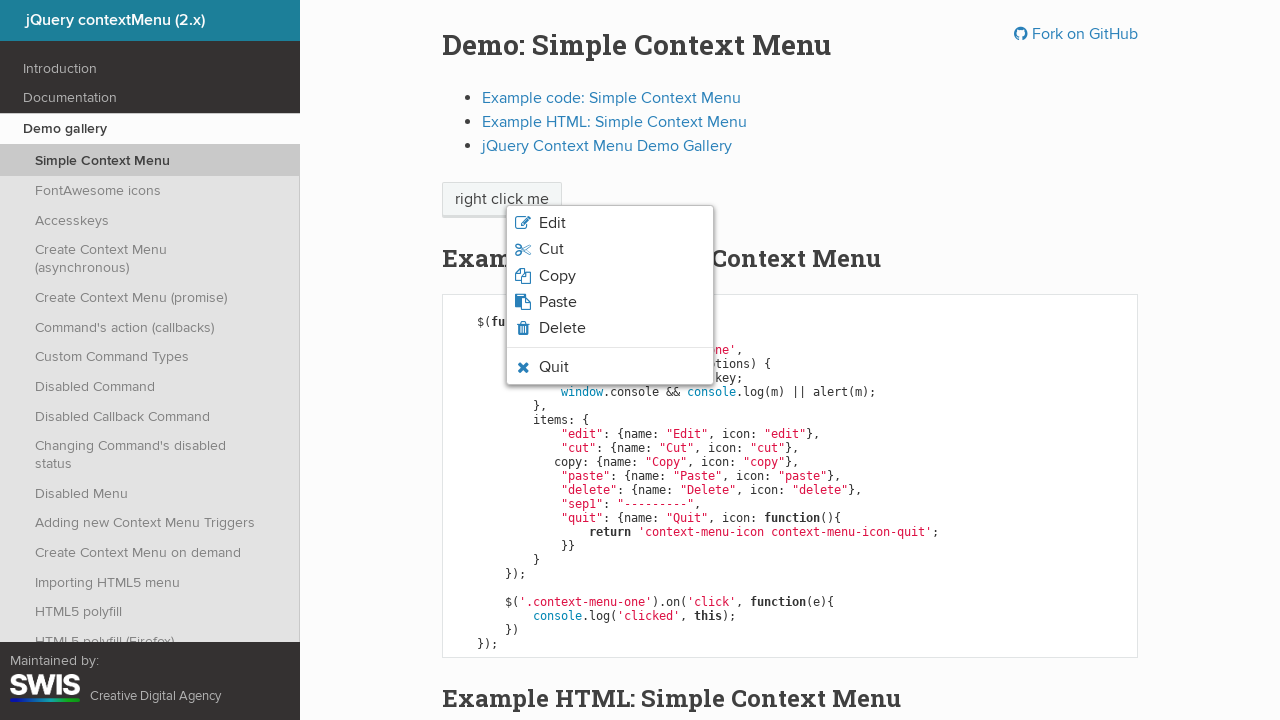

Retrieved text of menu item: 'Edit'
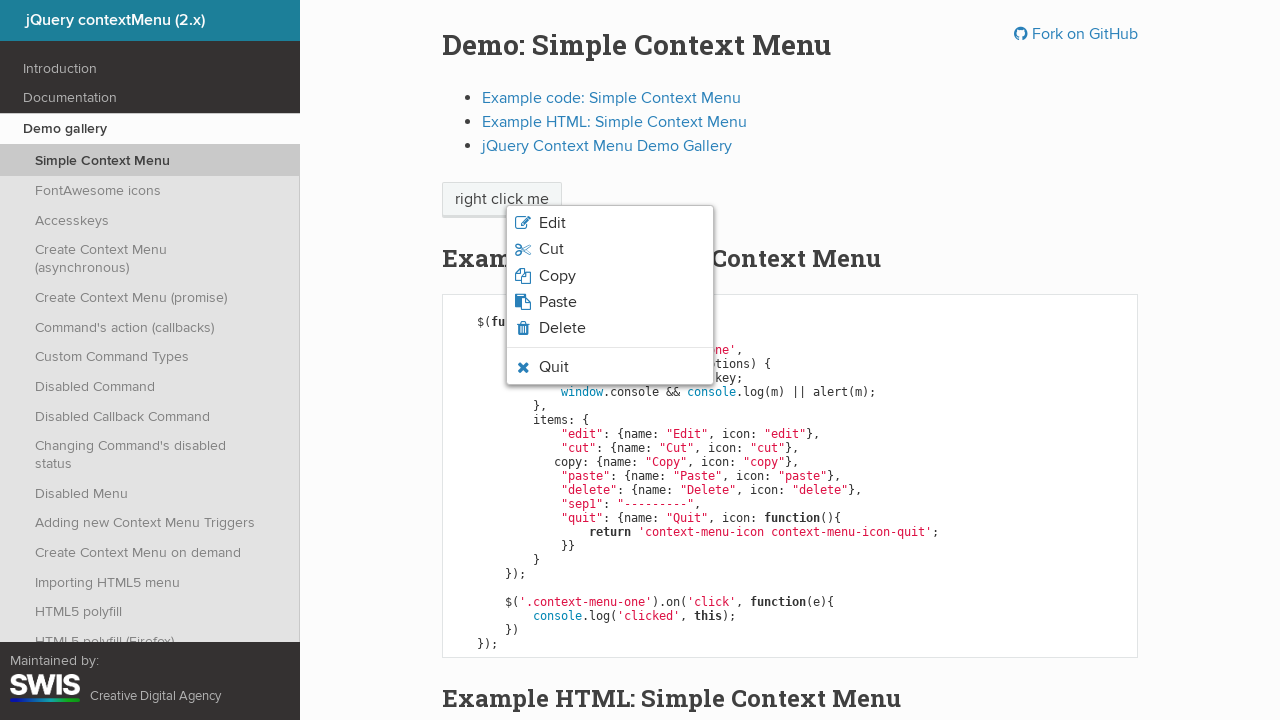

Clicked menu item 'Edit' at (610, 223) on xpath=//ul[@class='context-menu-list context-menu-root']/li[contains(@class, 'co
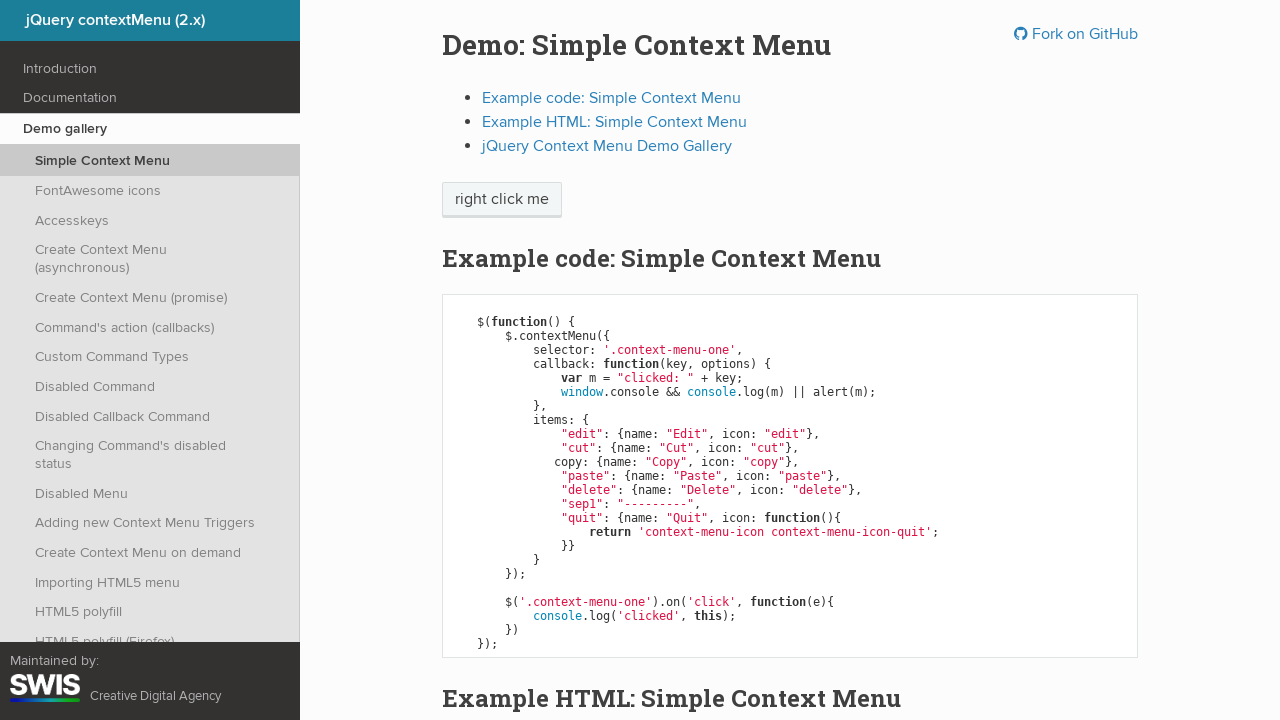

Set up dialog handler for menu item 'Edit'
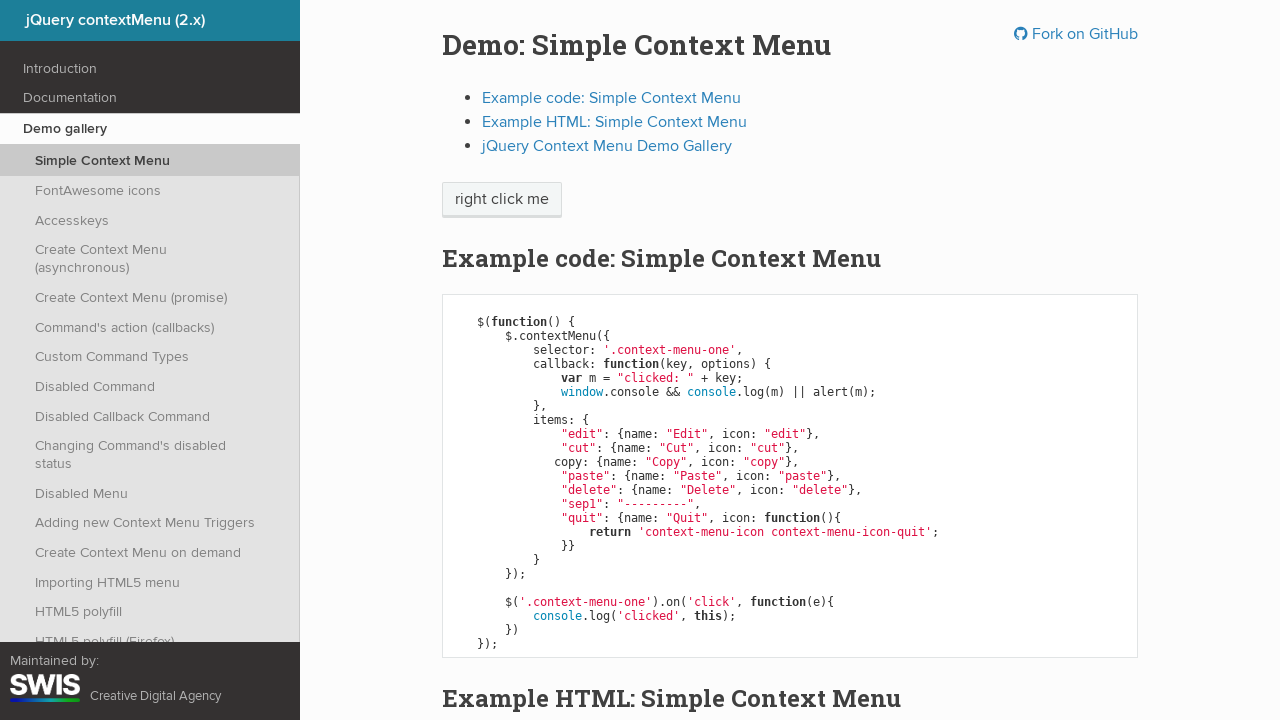

Right-clicked again to reopen context menu for item 2 at (502, 200) on xpath=//span[@class='context-menu-one btn btn-neutral']
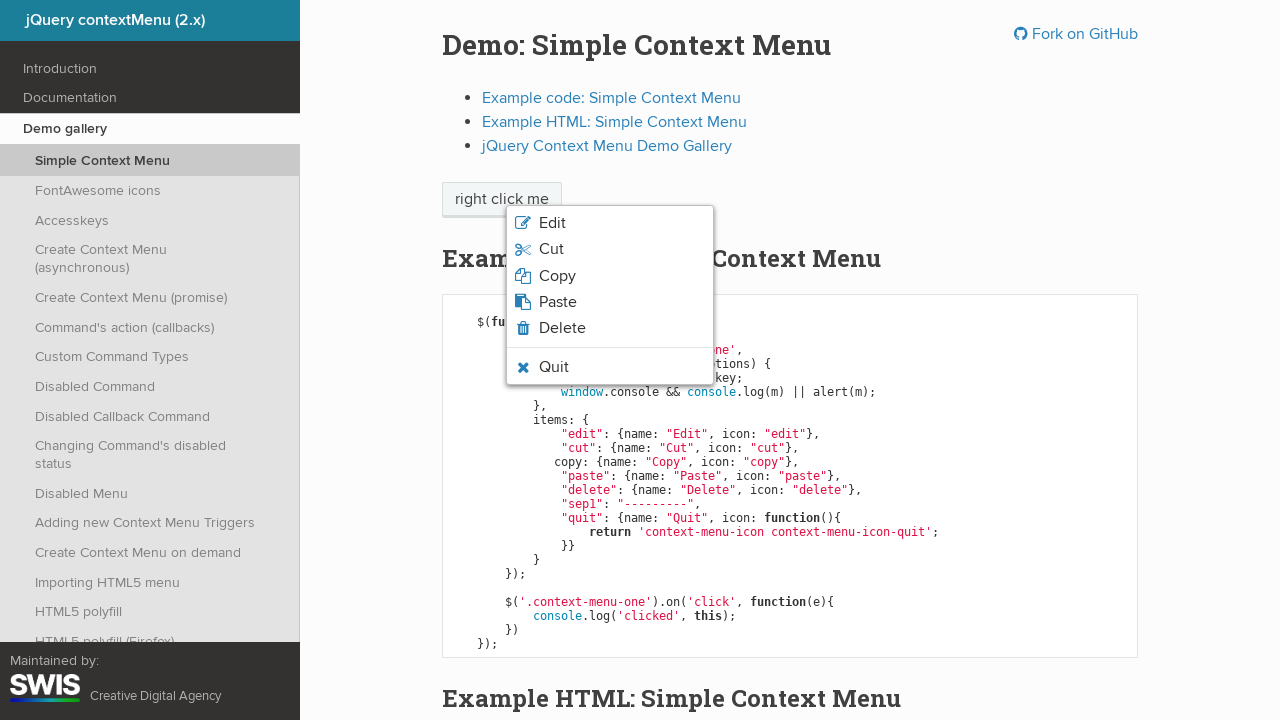

Selected menu item 2
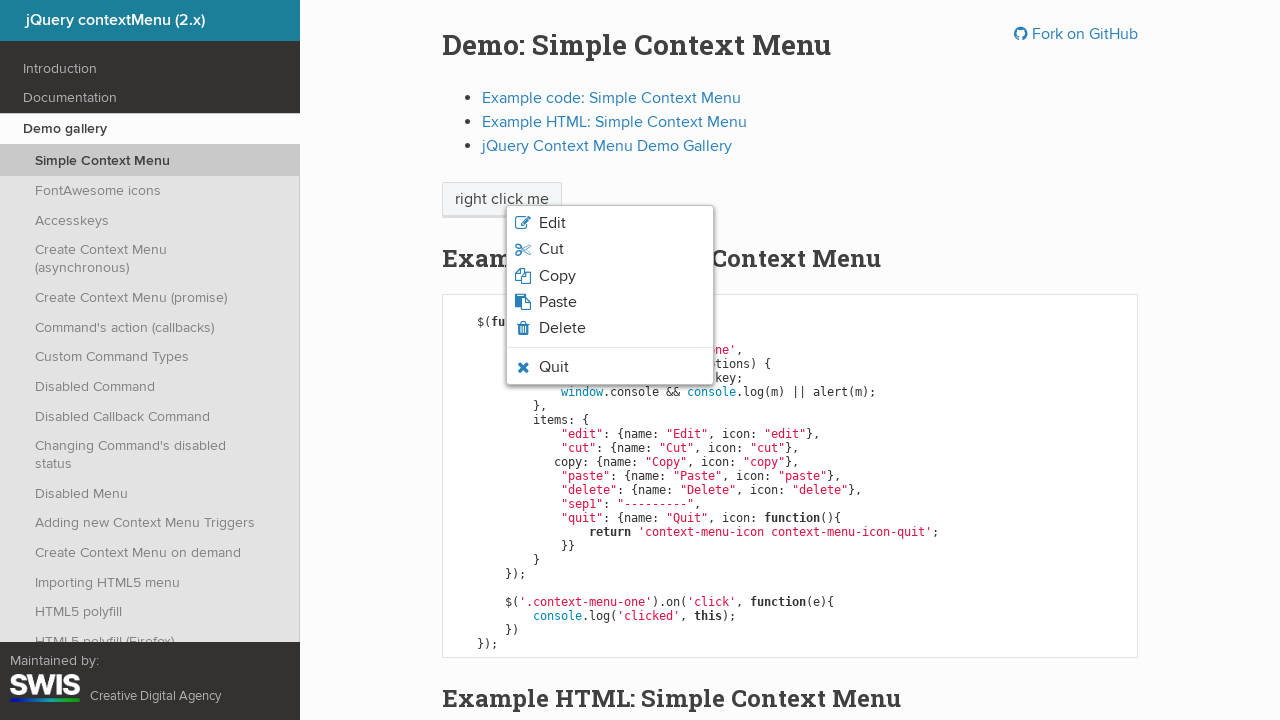

Retrieved text of menu item: 'Cut'
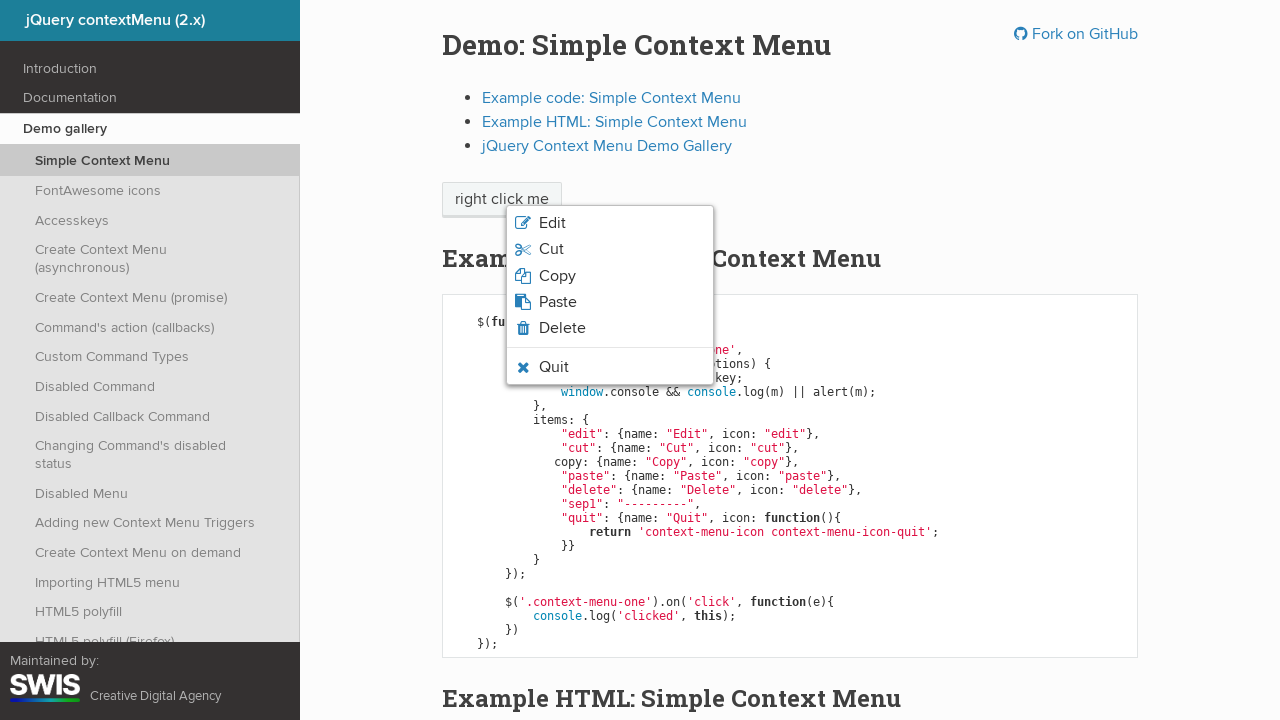

Clicked menu item 'Cut' at (610, 249) on xpath=//ul[@class='context-menu-list context-menu-root']/li[contains(@class, 'co
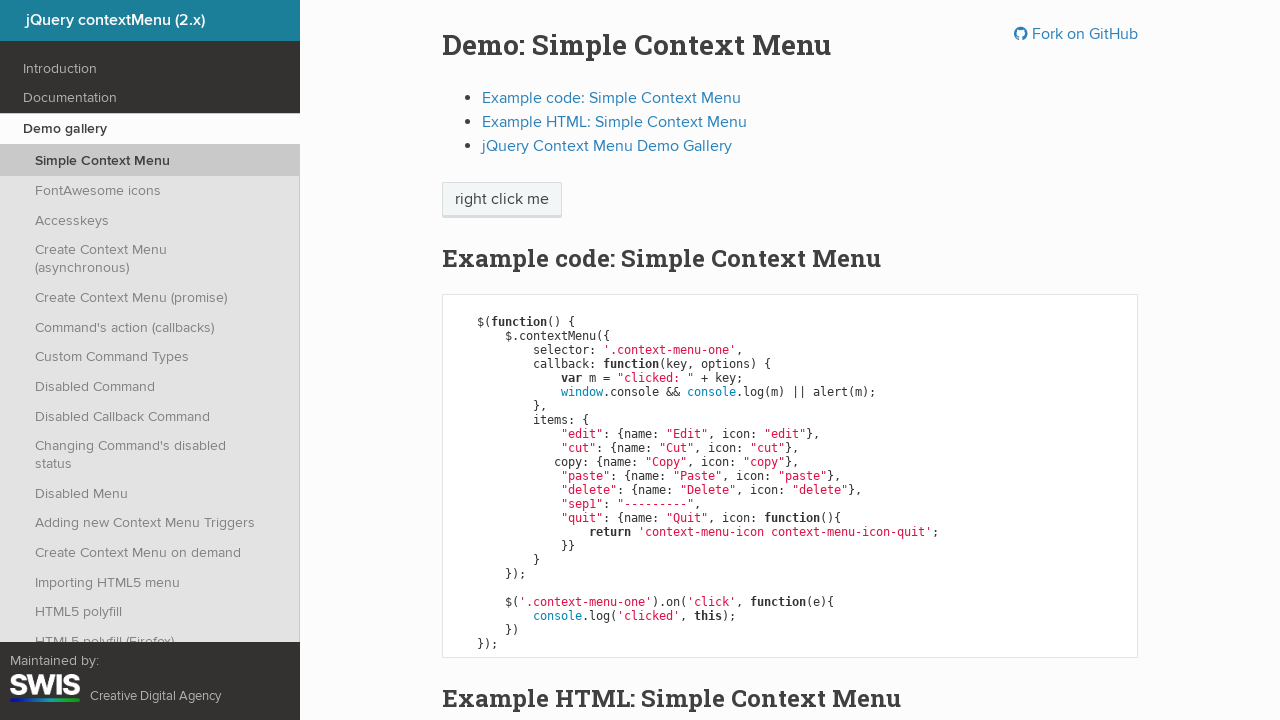

Set up dialog handler for menu item 'Cut'
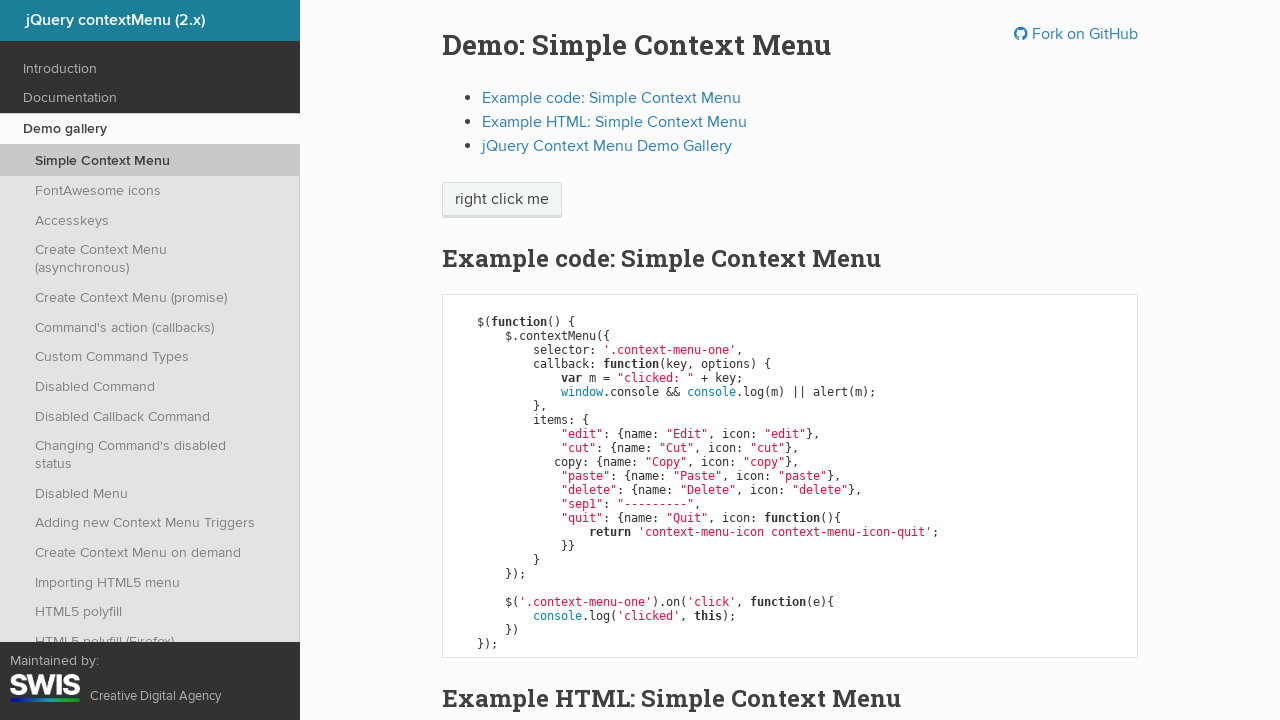

Right-clicked again to reopen context menu for item 3 at (502, 200) on xpath=//span[@class='context-menu-one btn btn-neutral']
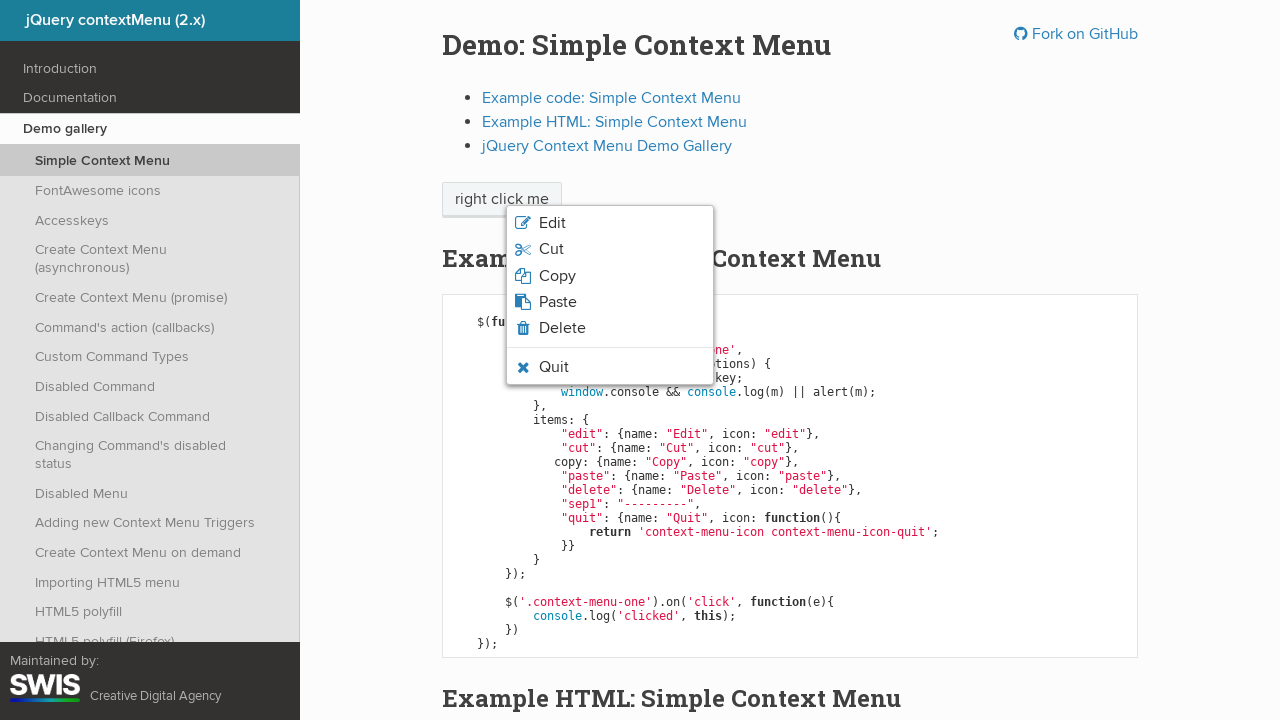

Selected menu item 3
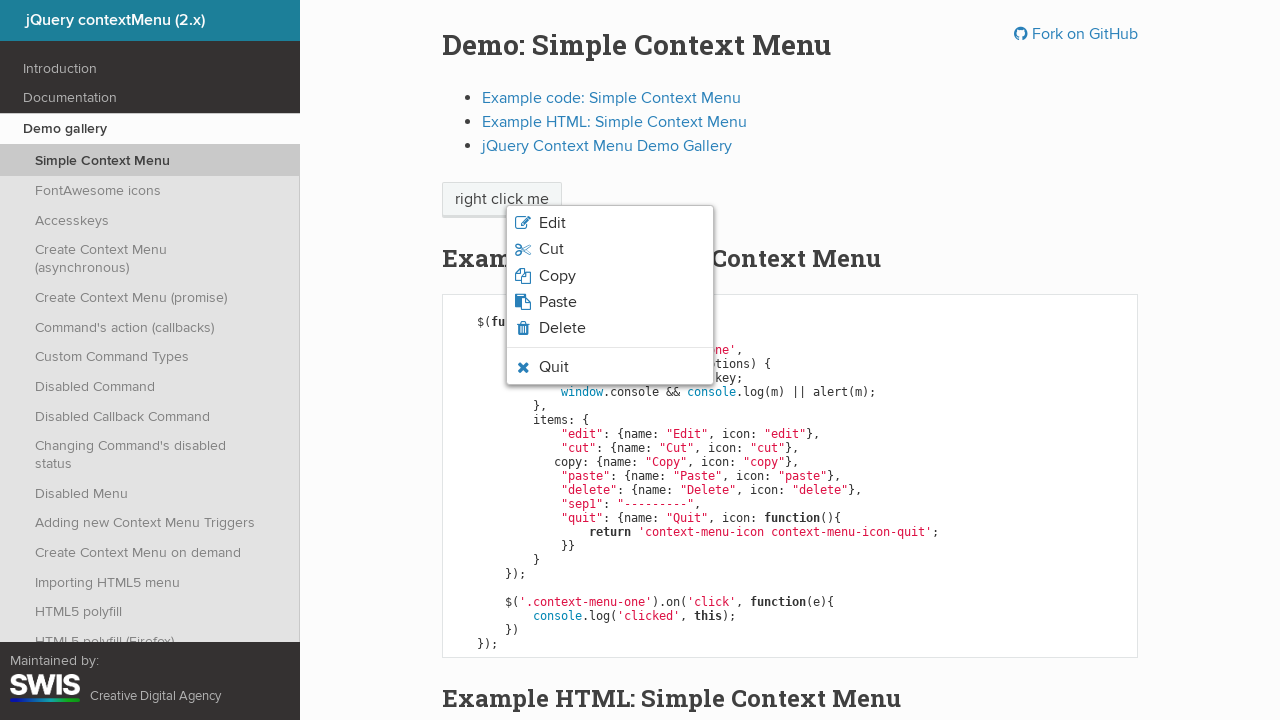

Retrieved text of menu item: 'Copy'
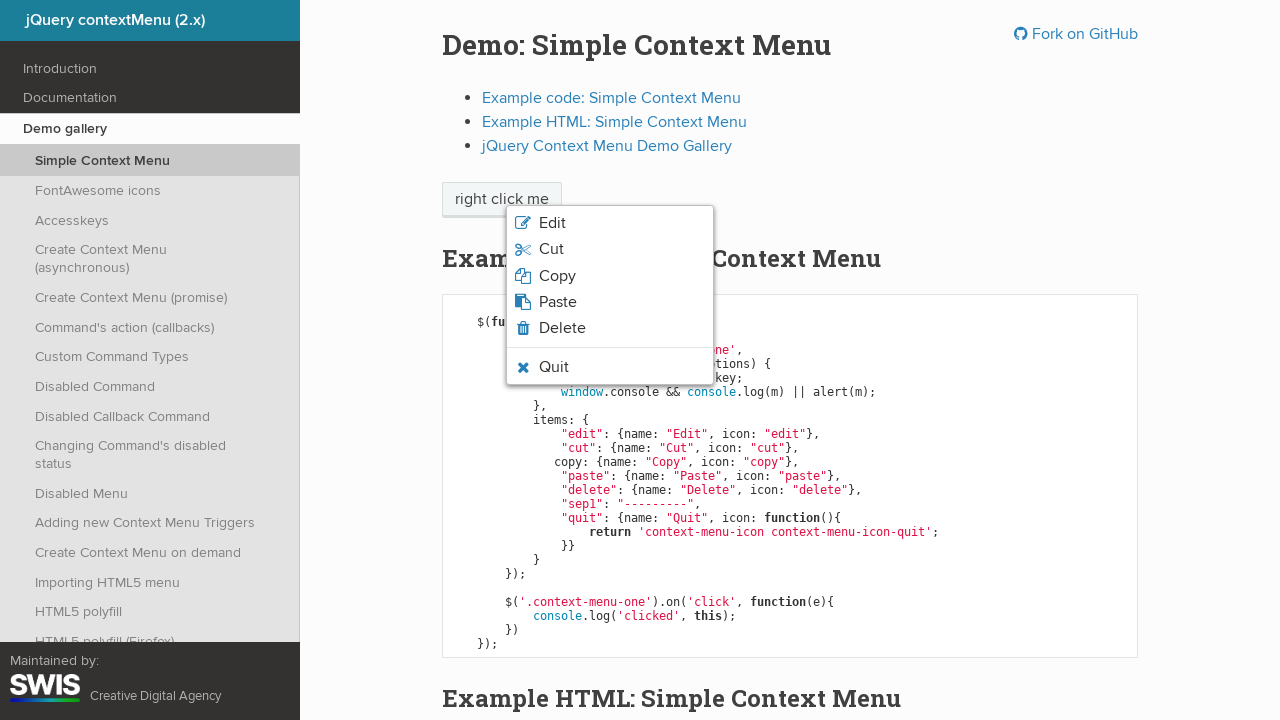

Clicked menu item 'Copy' at (610, 276) on xpath=//ul[@class='context-menu-list context-menu-root']/li[contains(@class, 'co
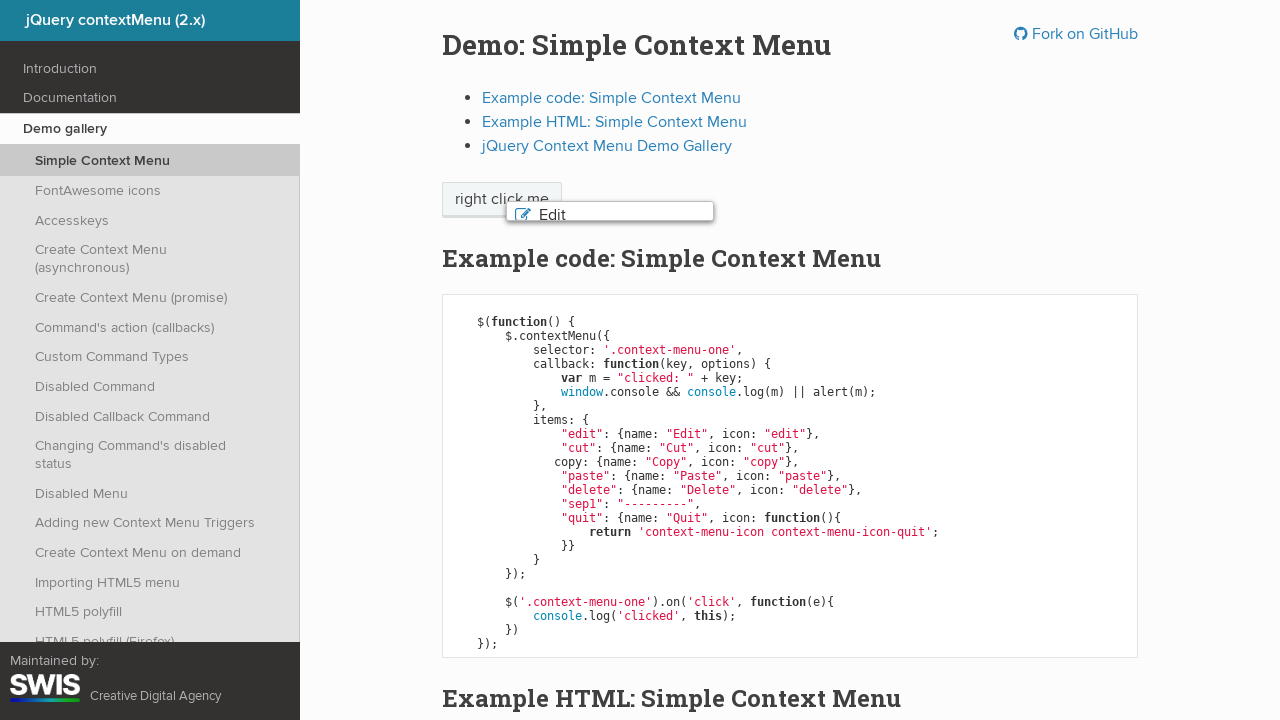

Set up dialog handler for menu item 'Copy'
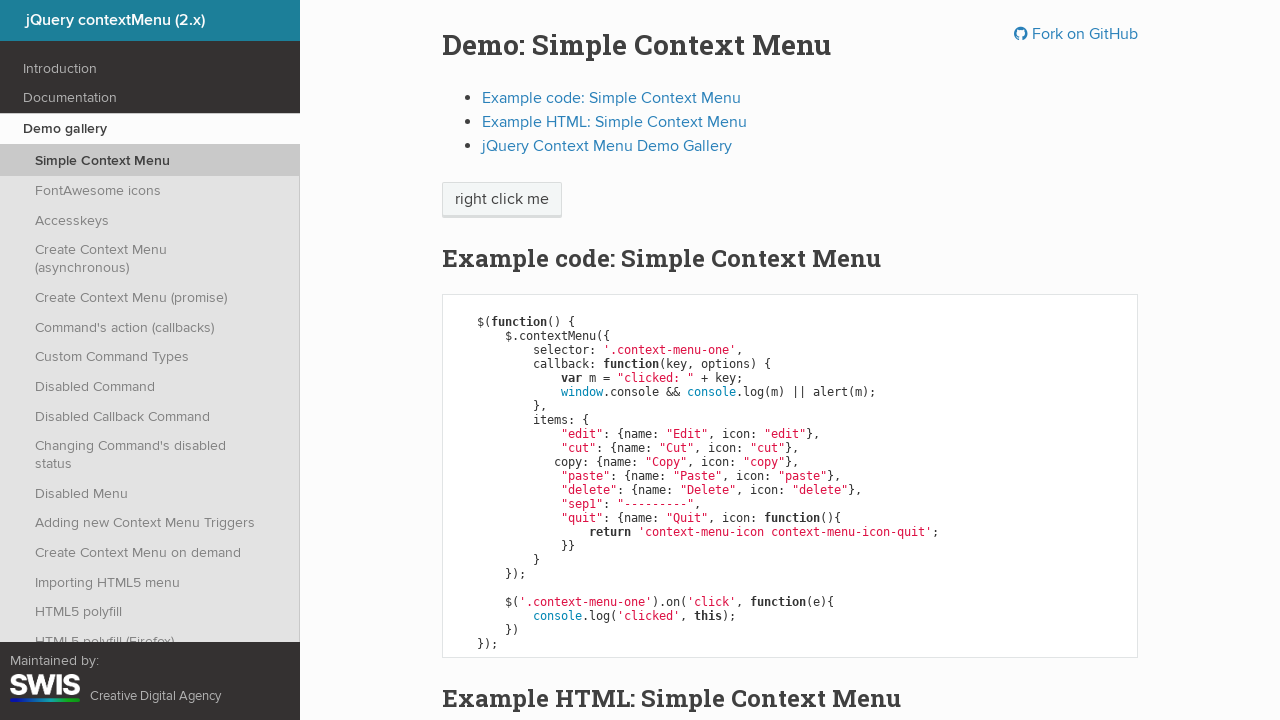

Reached 'Copy' menu item, breaking iteration loop
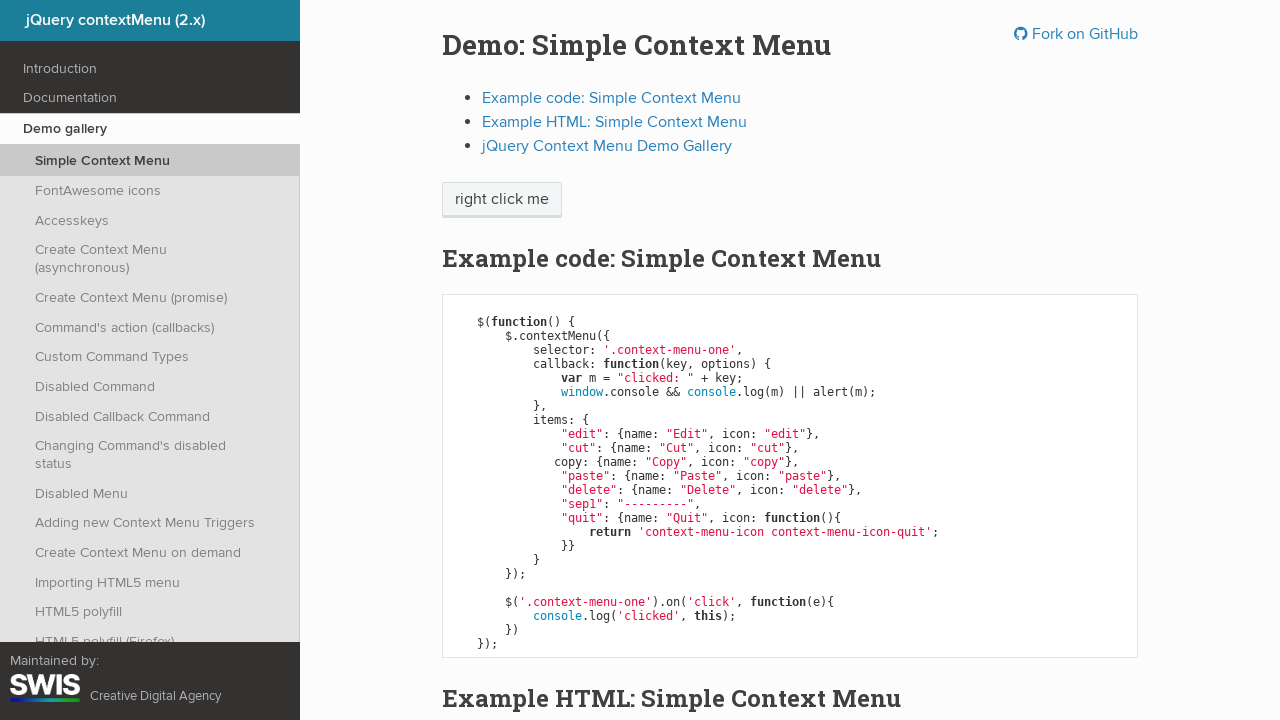

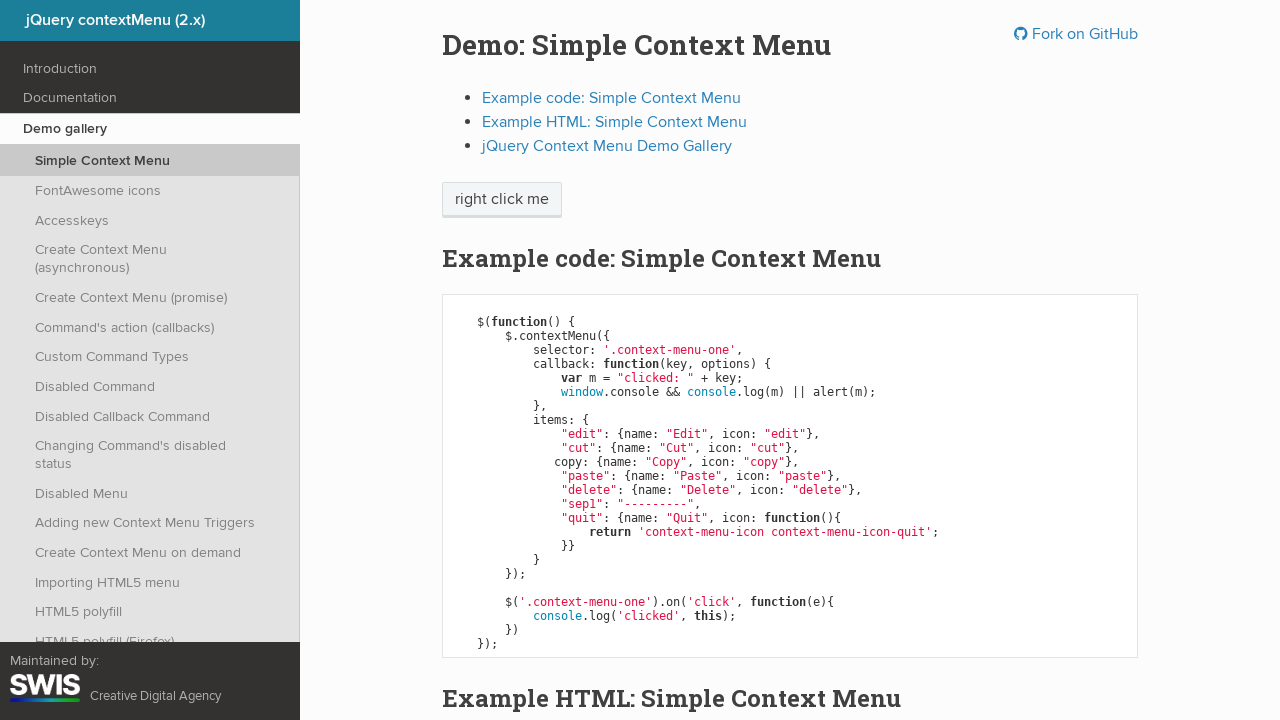